Navigates to W3Schools homepage and verifies the page loads by checking the title is present.

Starting URL: https://www.w3schools.com/

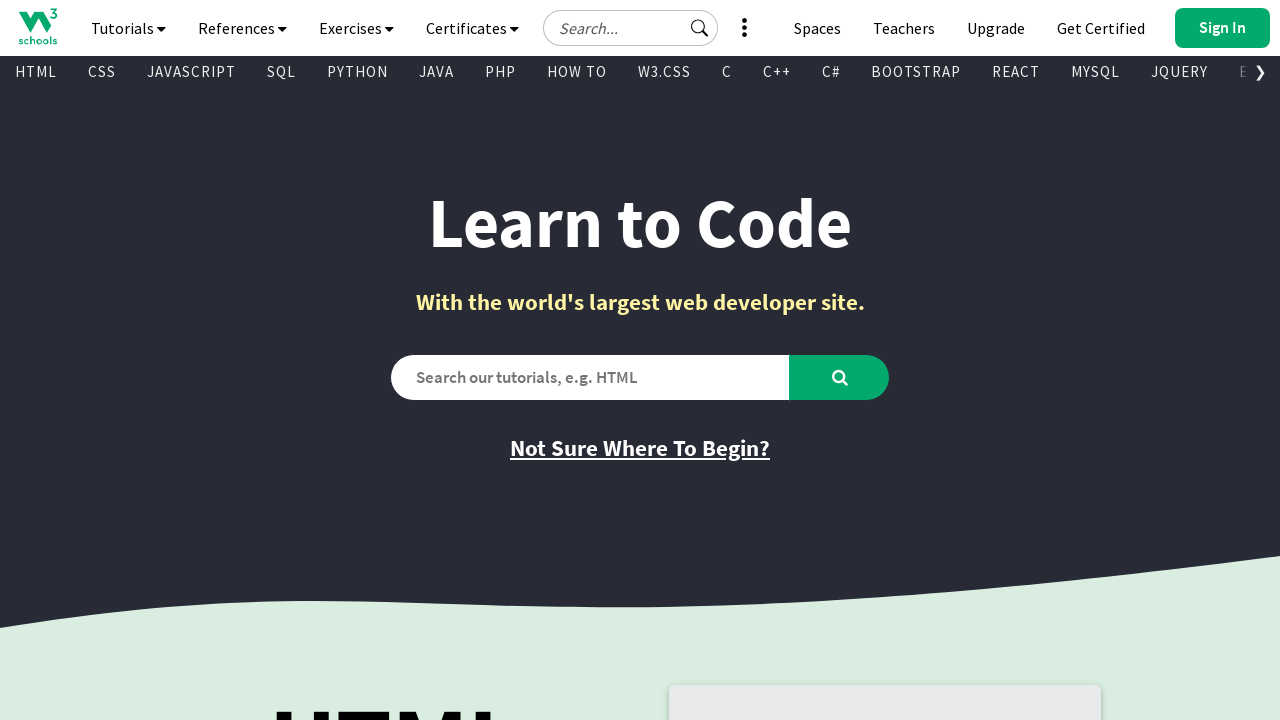

Navigated to W3Schools homepage
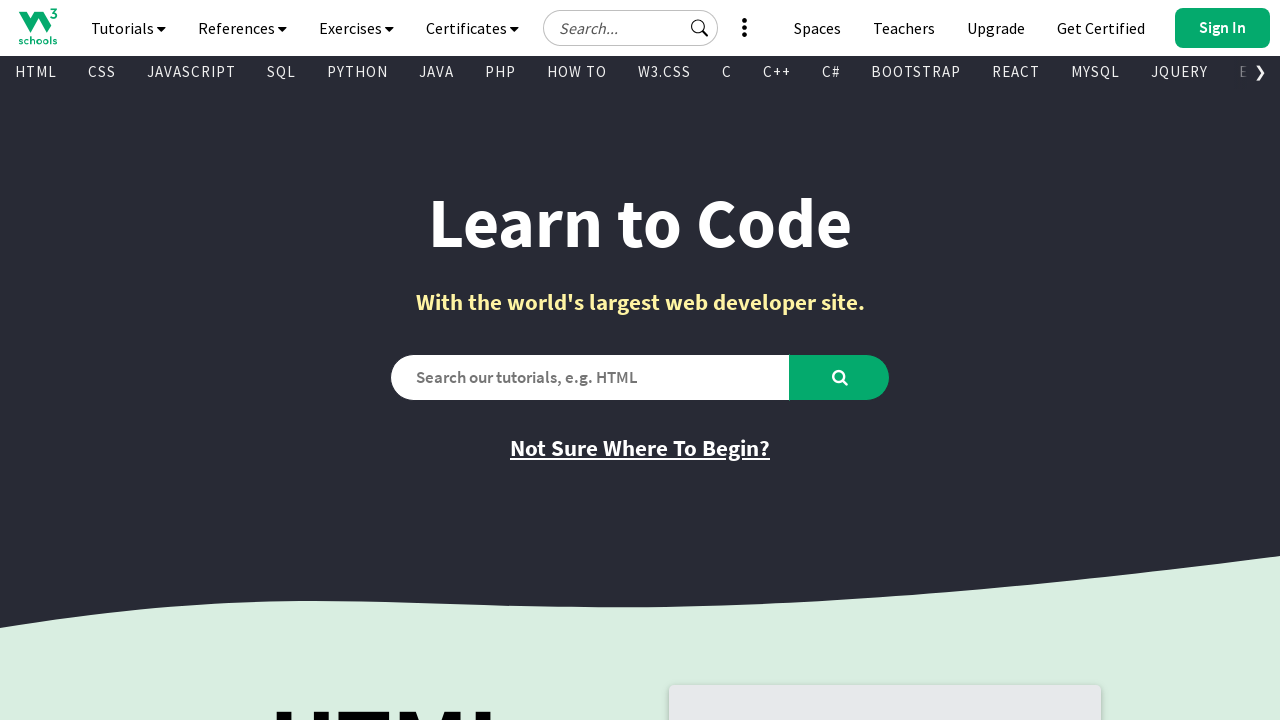

Page DOM content loaded
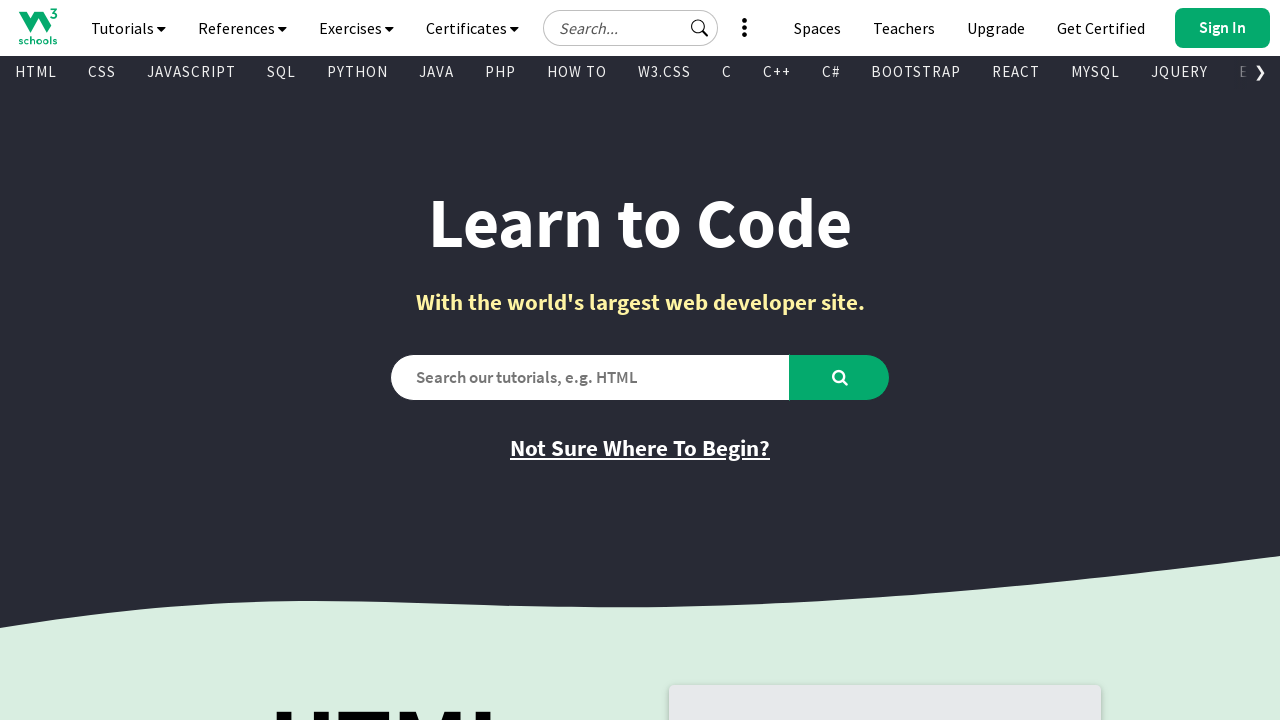

Body element is present on the page
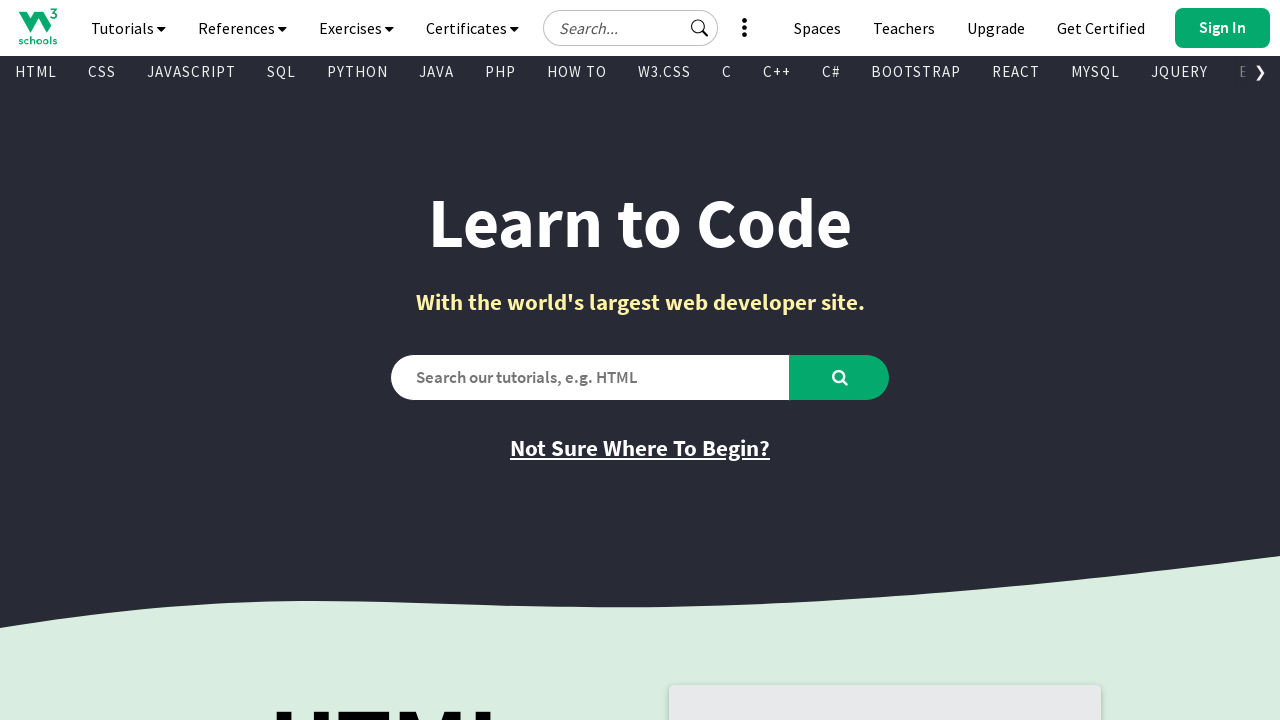

Page title verified to be present
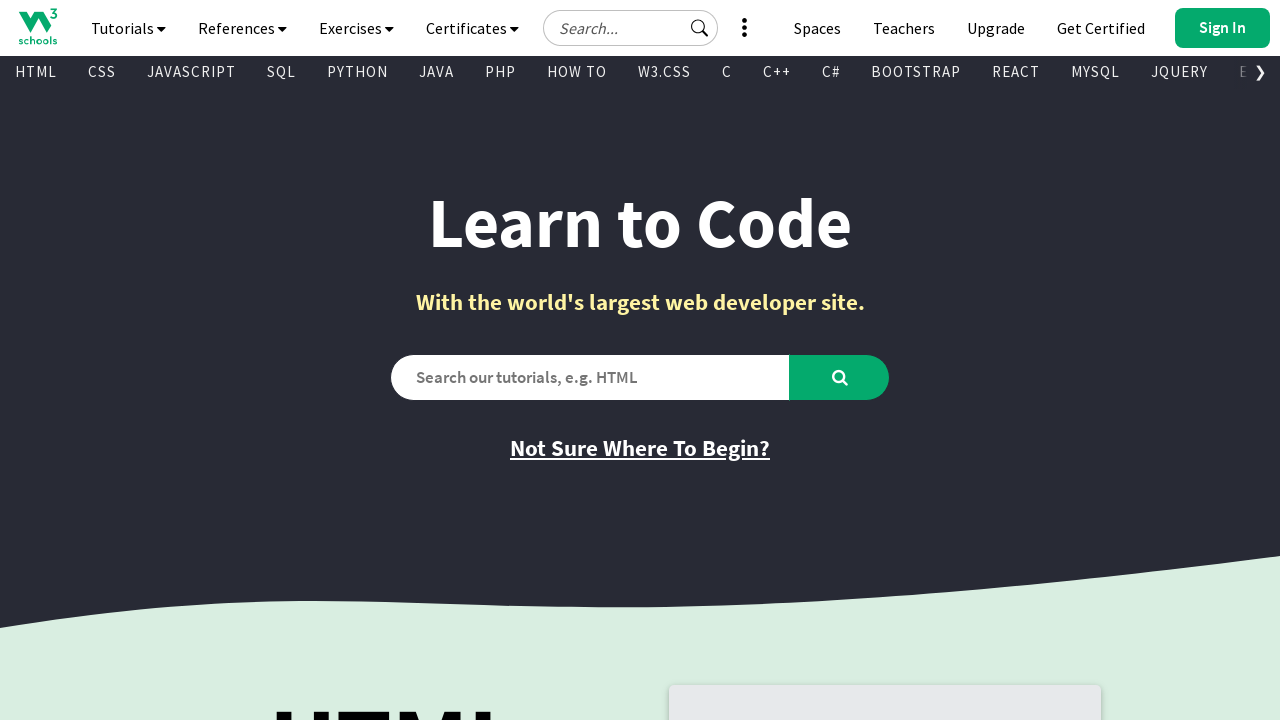

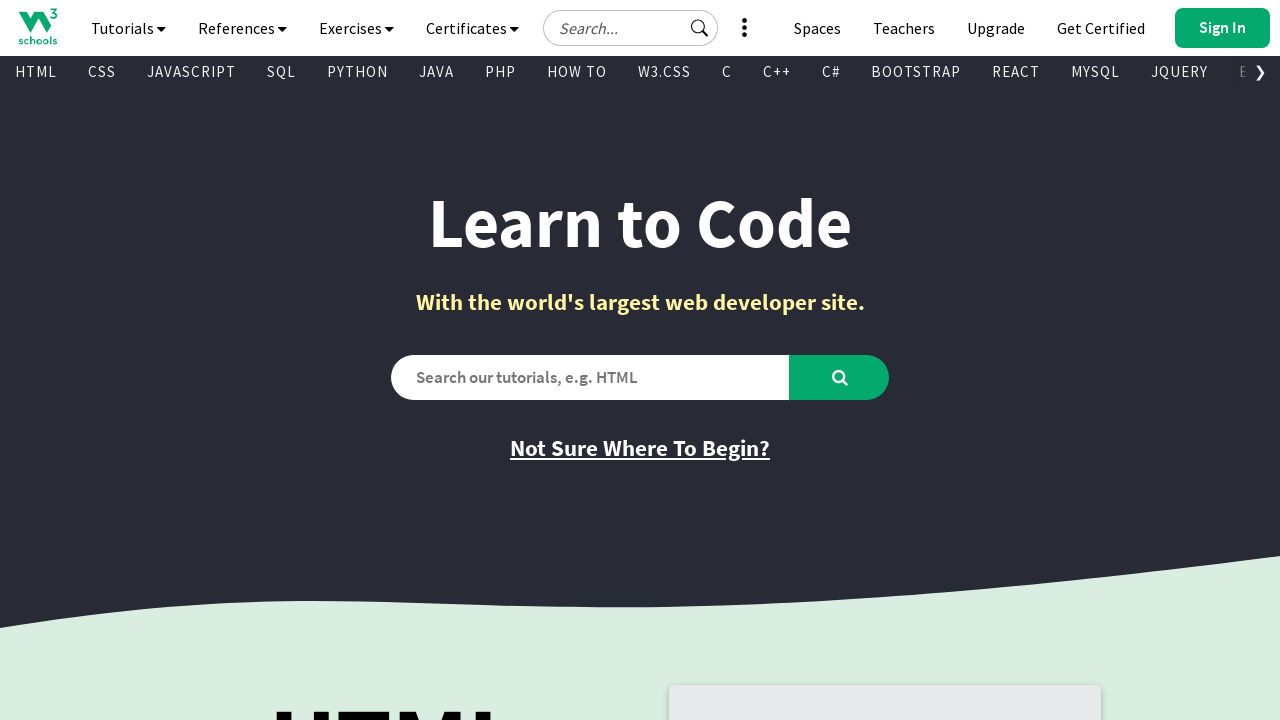